Tests horizontal slider functionality by clicking on the slider and using keyboard navigation to set it to a random value, then verifying the displayed value matches the expected target.

Starting URL: https://the-internet.herokuapp.com/horizontal_slider

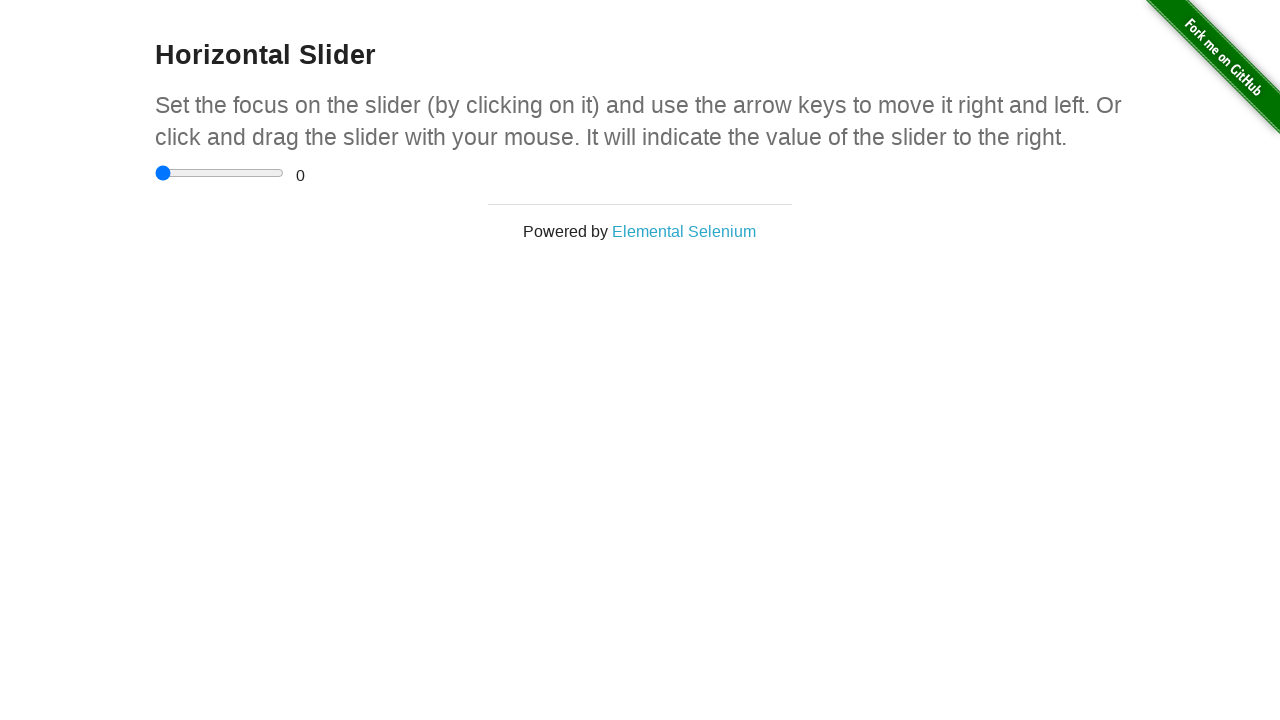

Waited for slider container to be visible
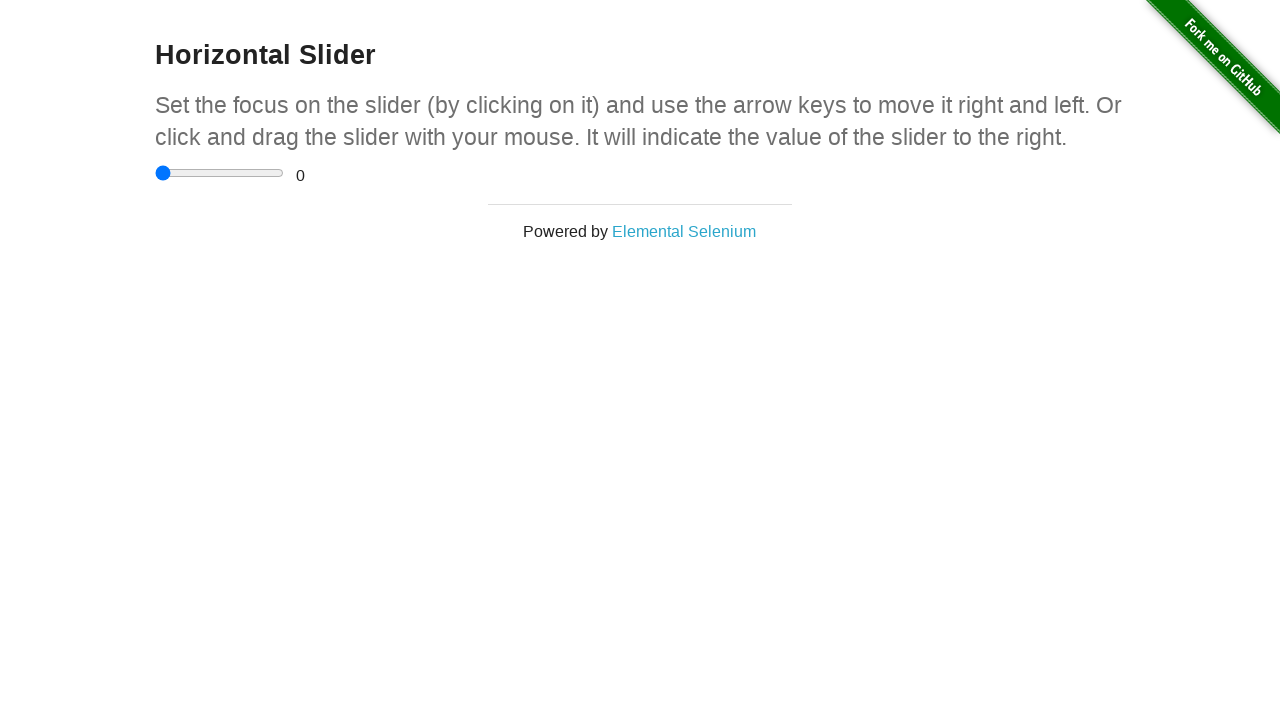

Generated random target slider value: 3.0
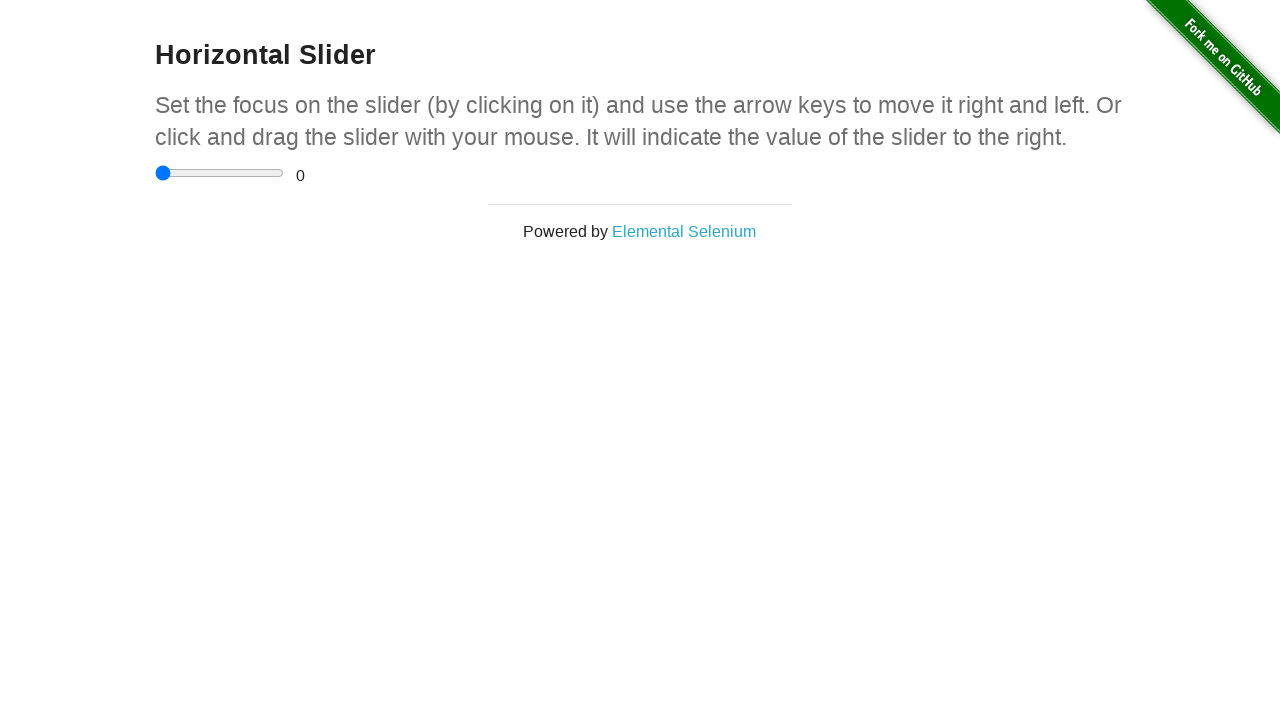

Clicked on slider to focus it at (220, 173) on input[type='range']
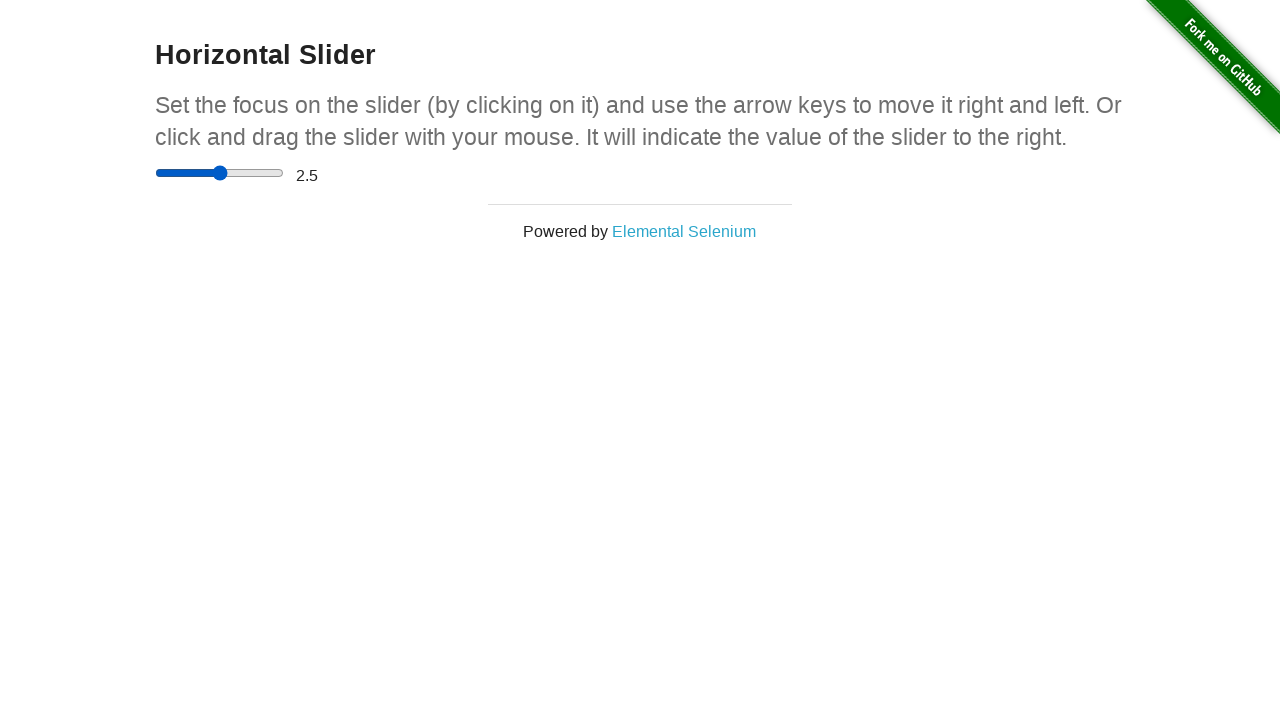

Pressed Home key to move slider to minimum value on input[type='range']
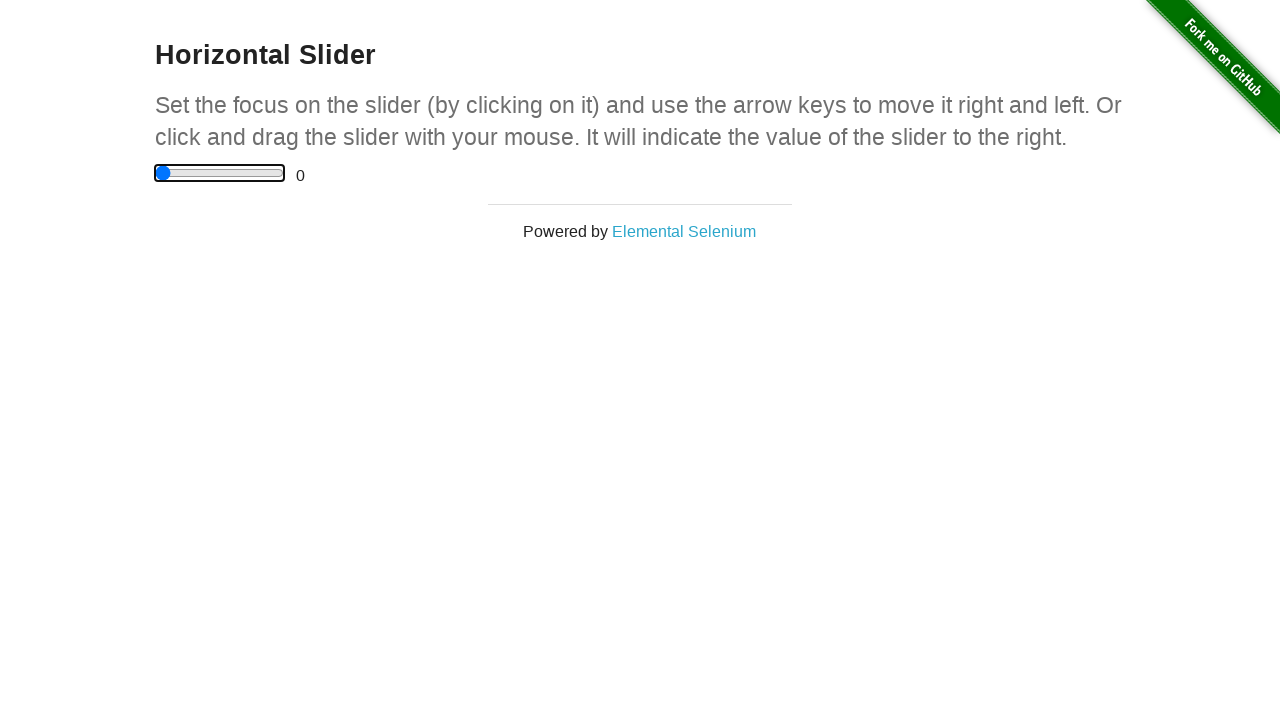

Pressed ArrowRight key (1/6) to increment slider value on input[type='range']
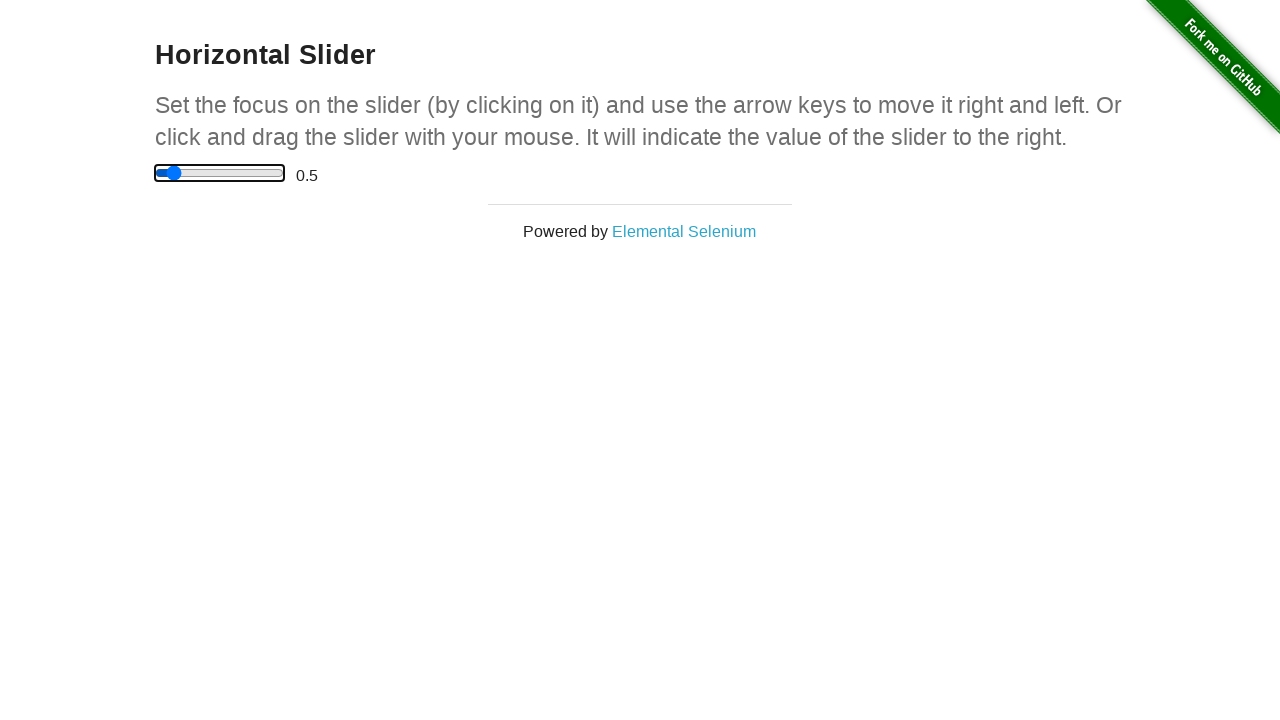

Pressed ArrowRight key (2/6) to increment slider value on input[type='range']
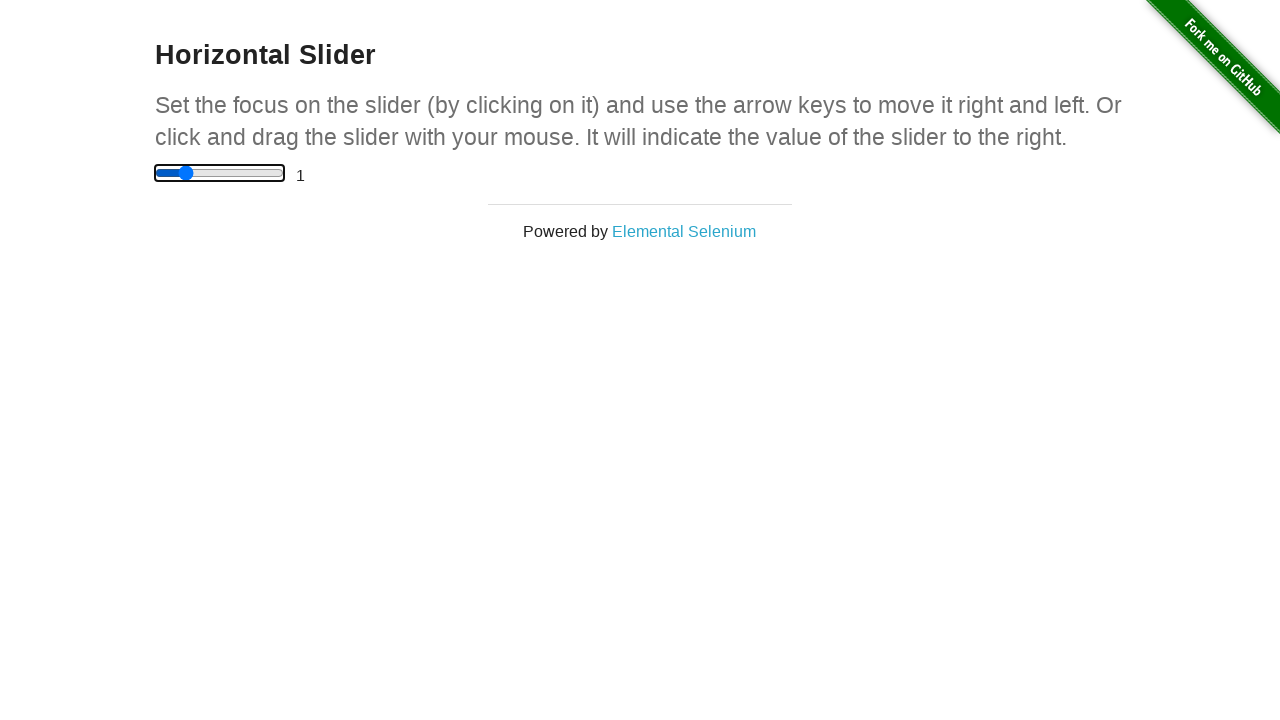

Pressed ArrowRight key (3/6) to increment slider value on input[type='range']
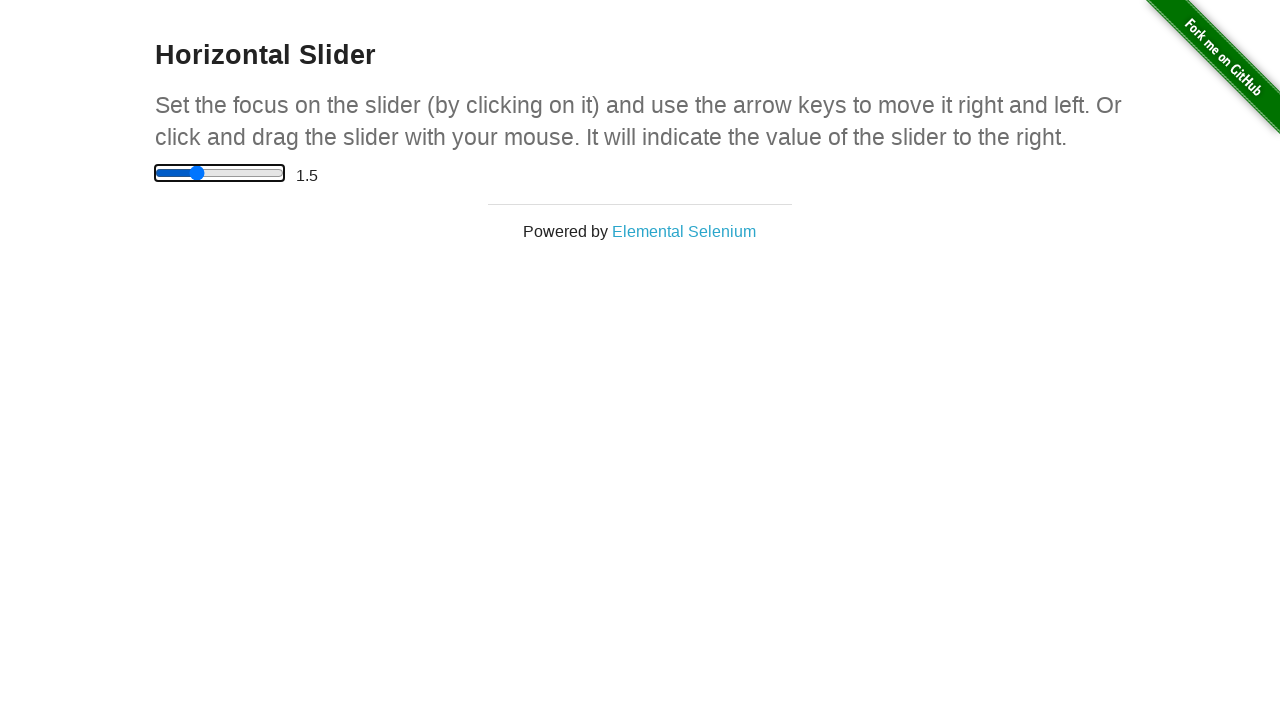

Pressed ArrowRight key (4/6) to increment slider value on input[type='range']
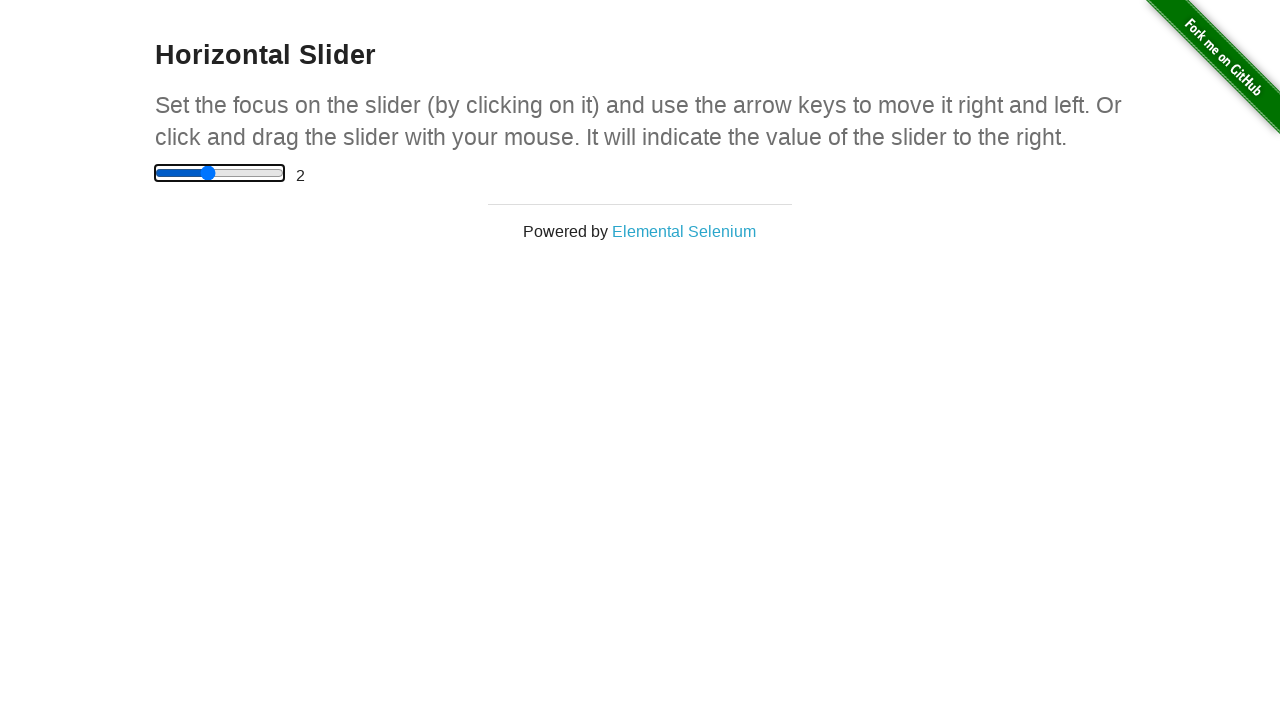

Pressed ArrowRight key (5/6) to increment slider value on input[type='range']
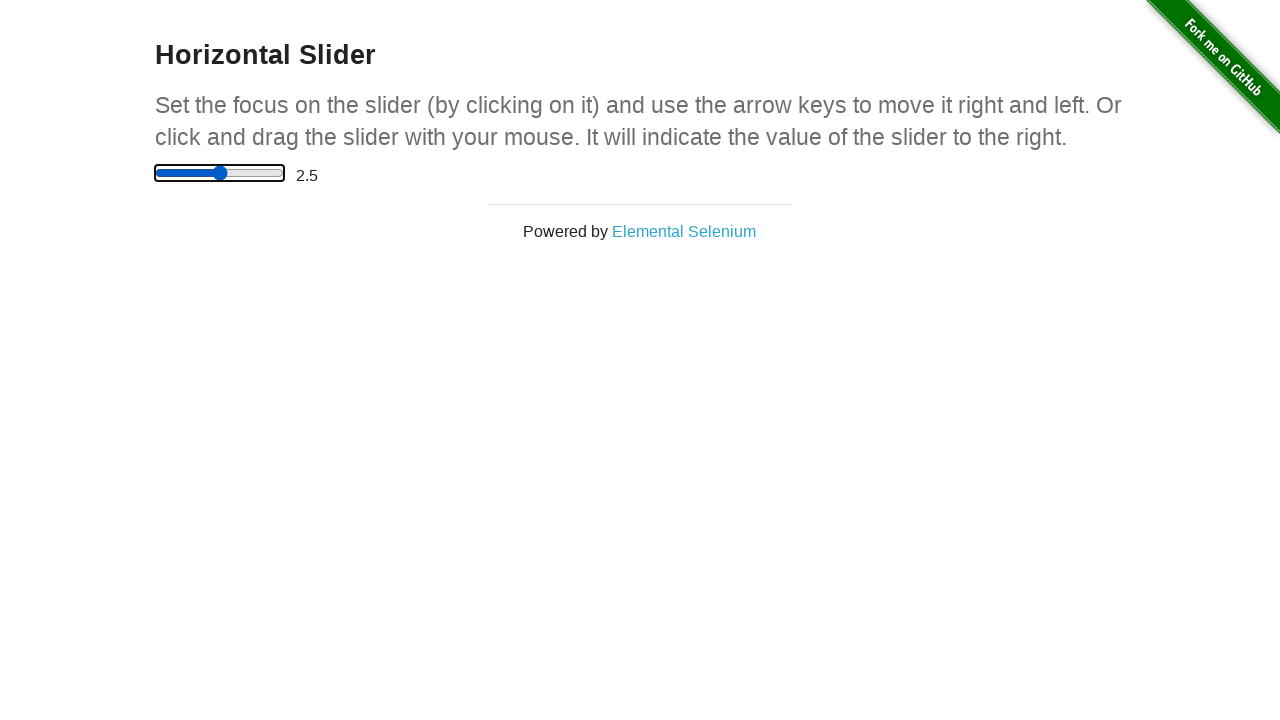

Pressed ArrowRight key (6/6) to increment slider value on input[type='range']
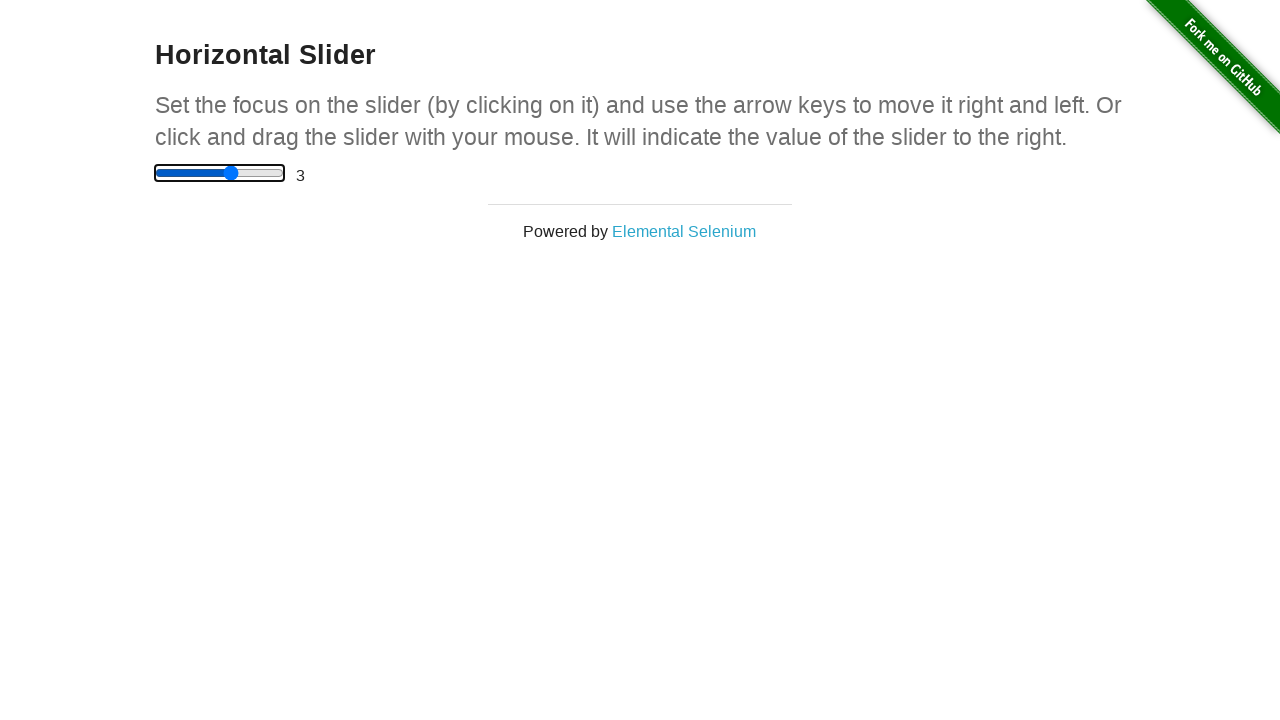

Value display element is visible
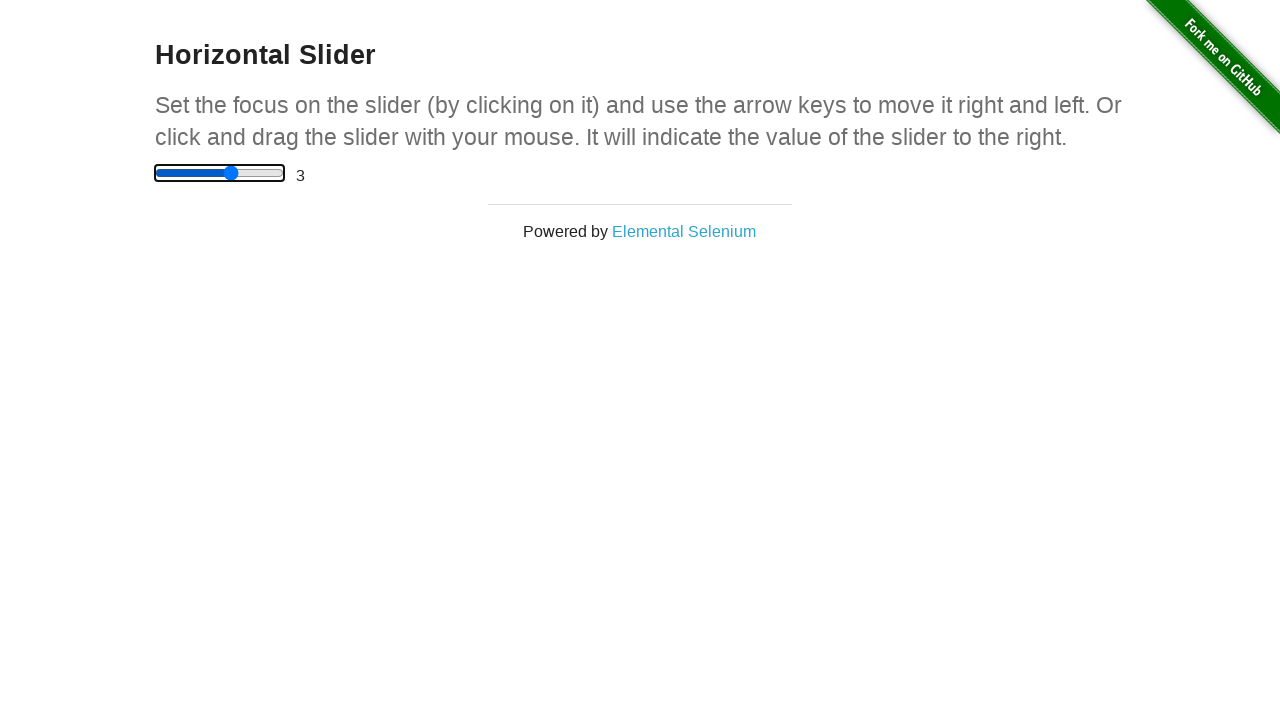

Retrieved displayed slider value: 3
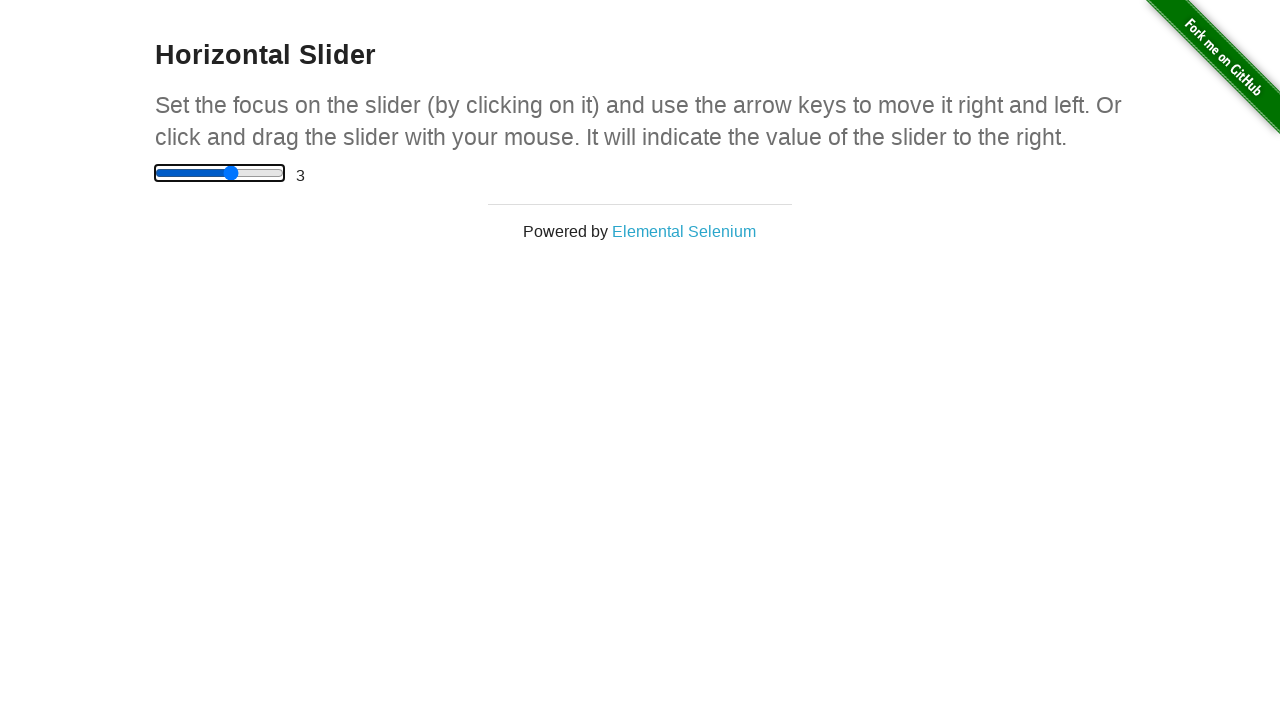

Verified slider value 3 matches target 3.0
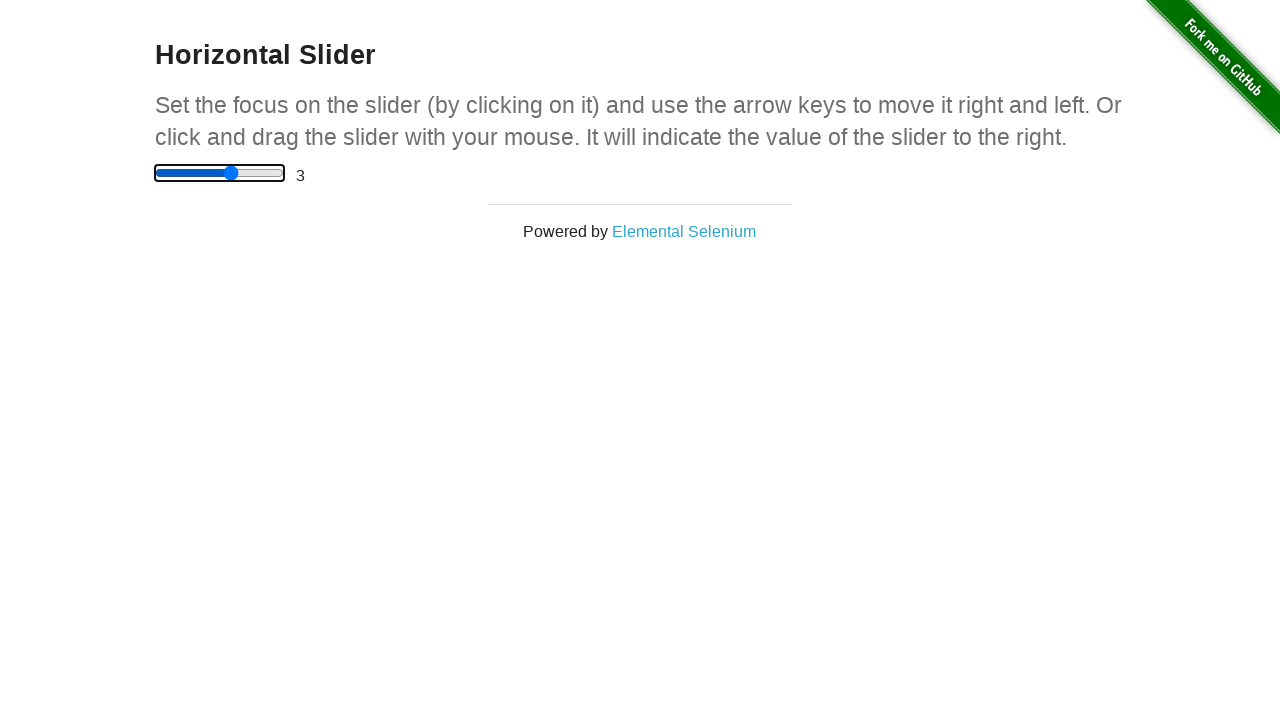

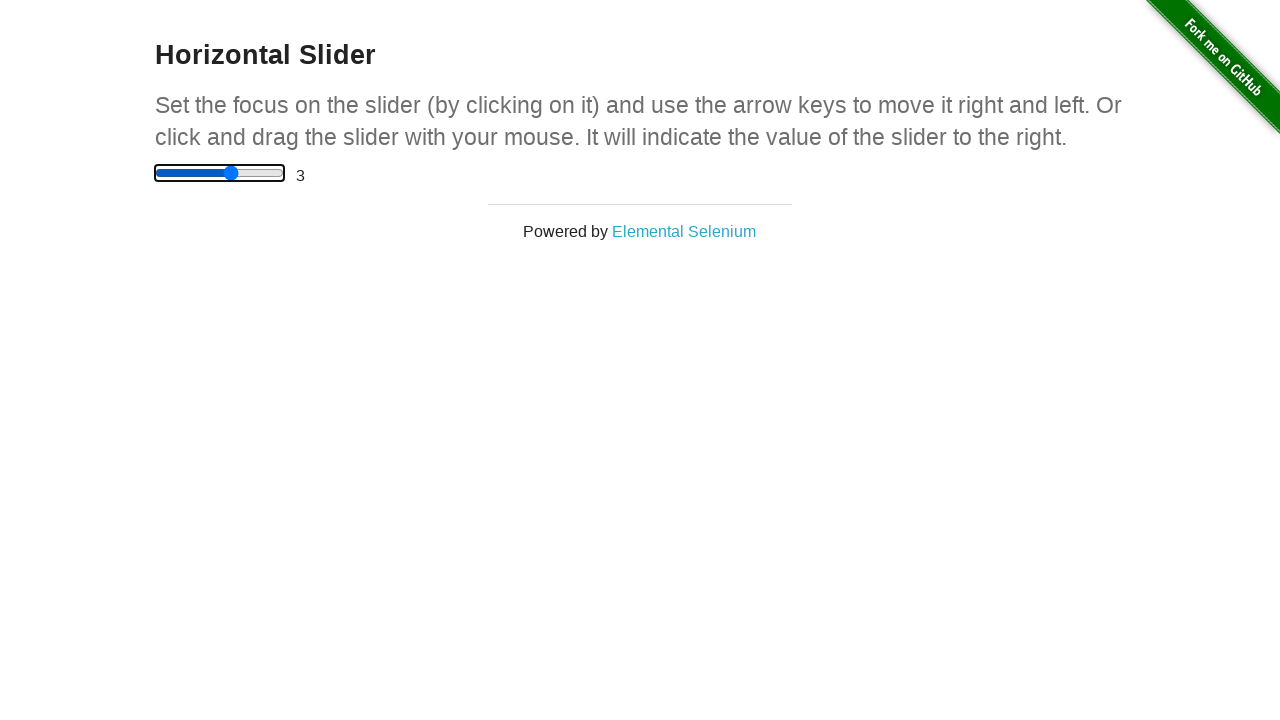